Loads a page and retrieves the page title to verify navigation worked correctly

Starting URL: https://opensource-demo.orangehrmlive.com/web/index.php/auth/login

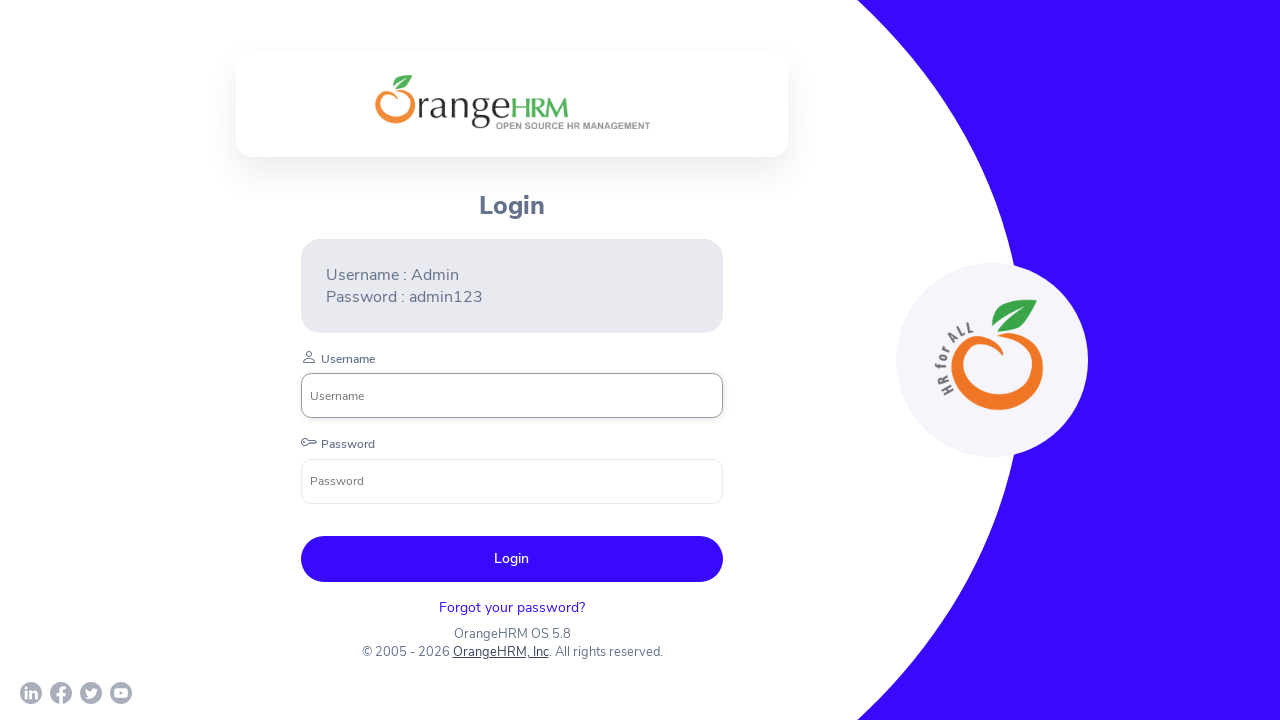

Waited for page DOM content to load
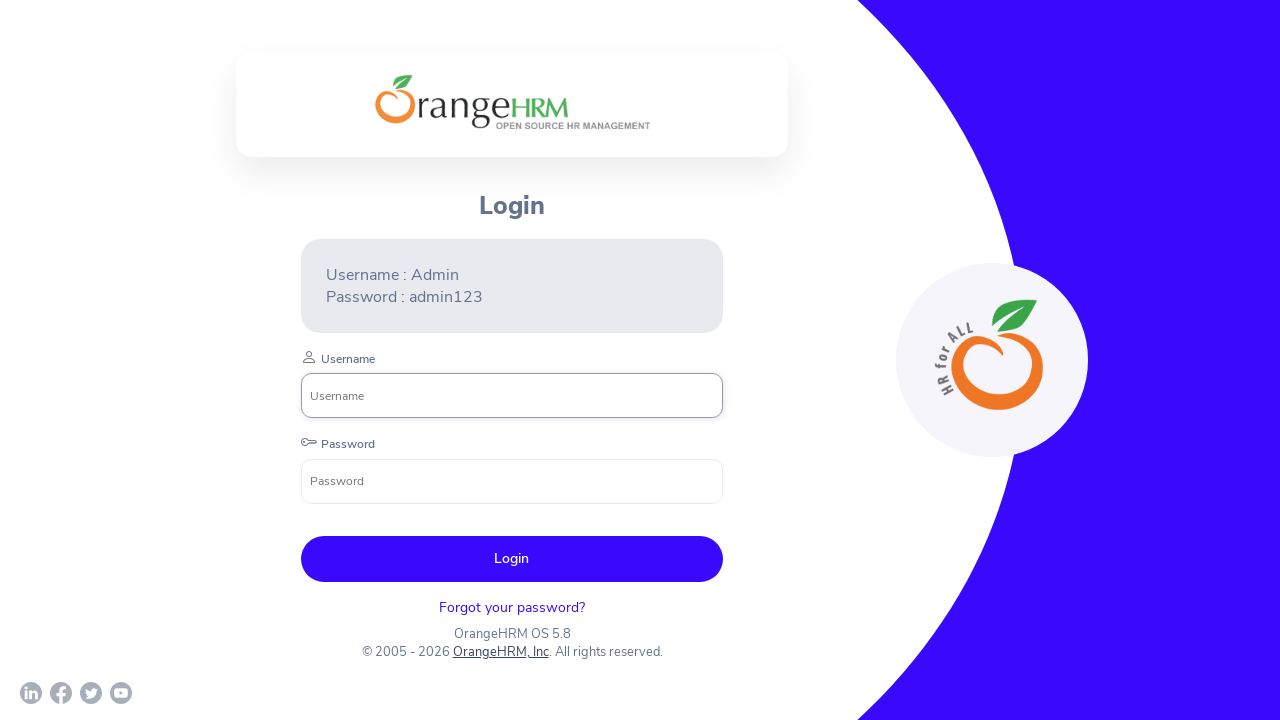

Retrieved page title: OrangeHRM
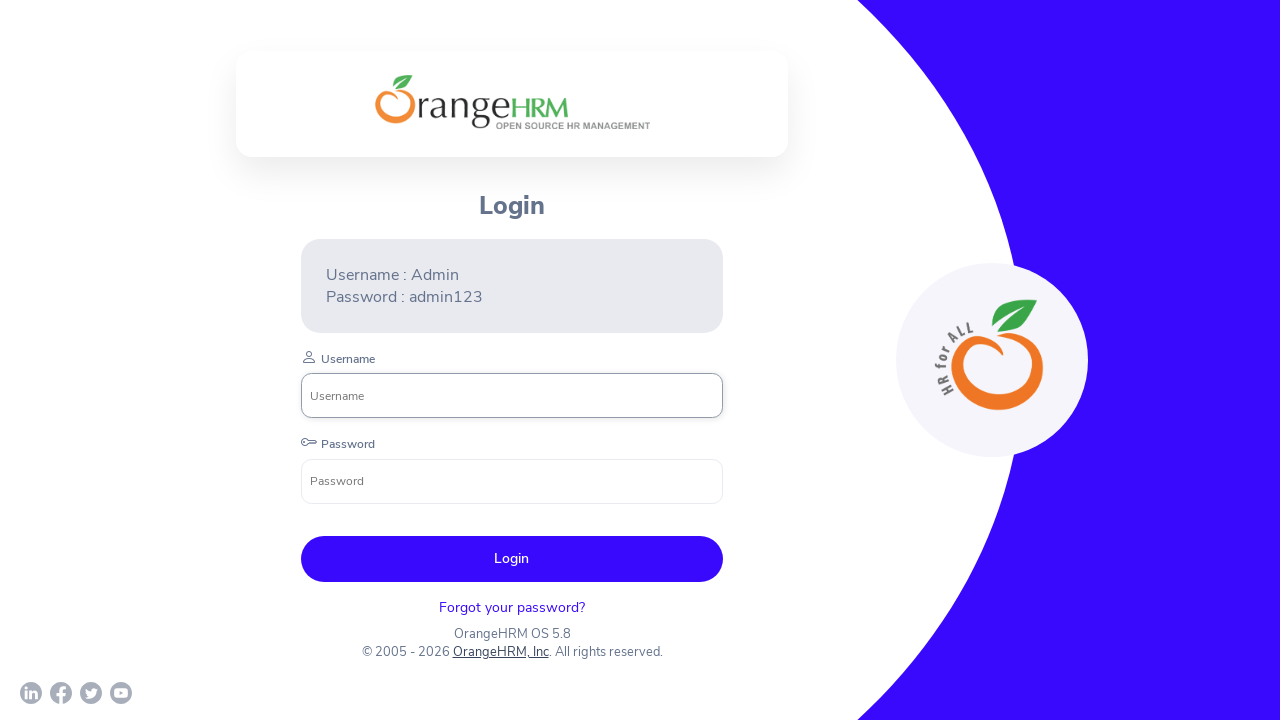

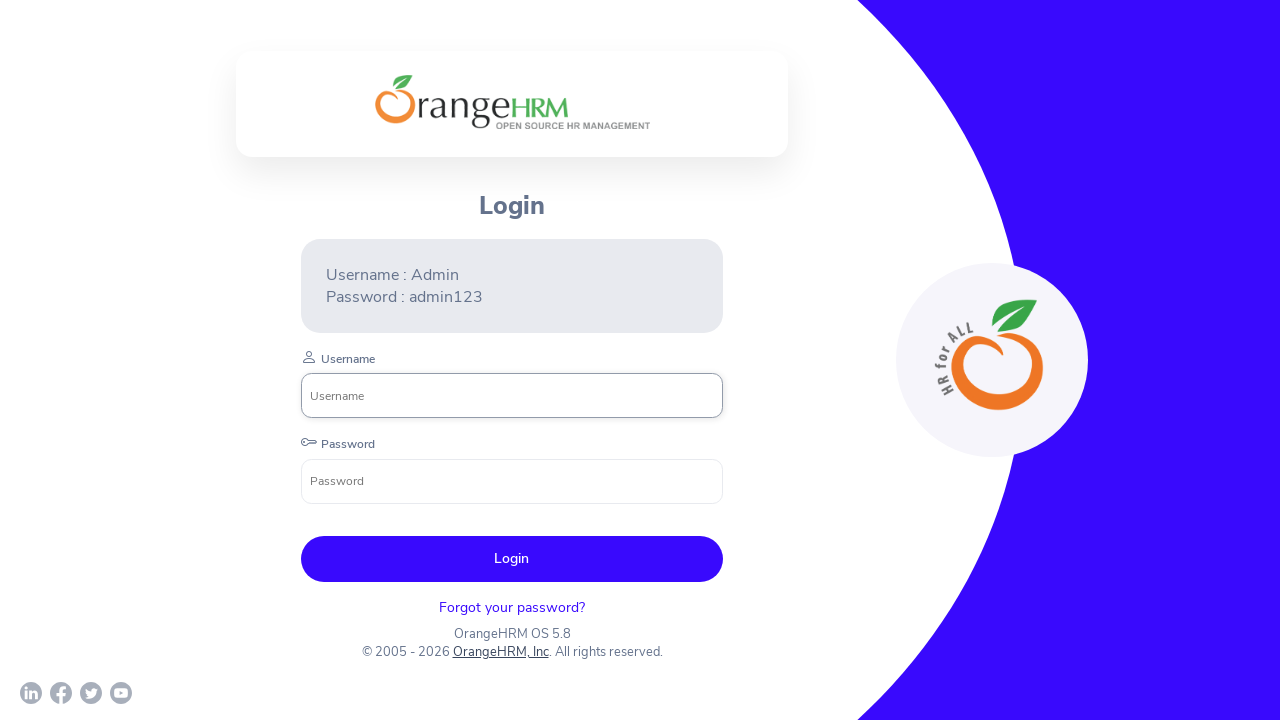